Tests clicking skip demo then navigating to analyze features via the Next button

Starting URL: https://neuronpedia.org/gemma-scope#microscope

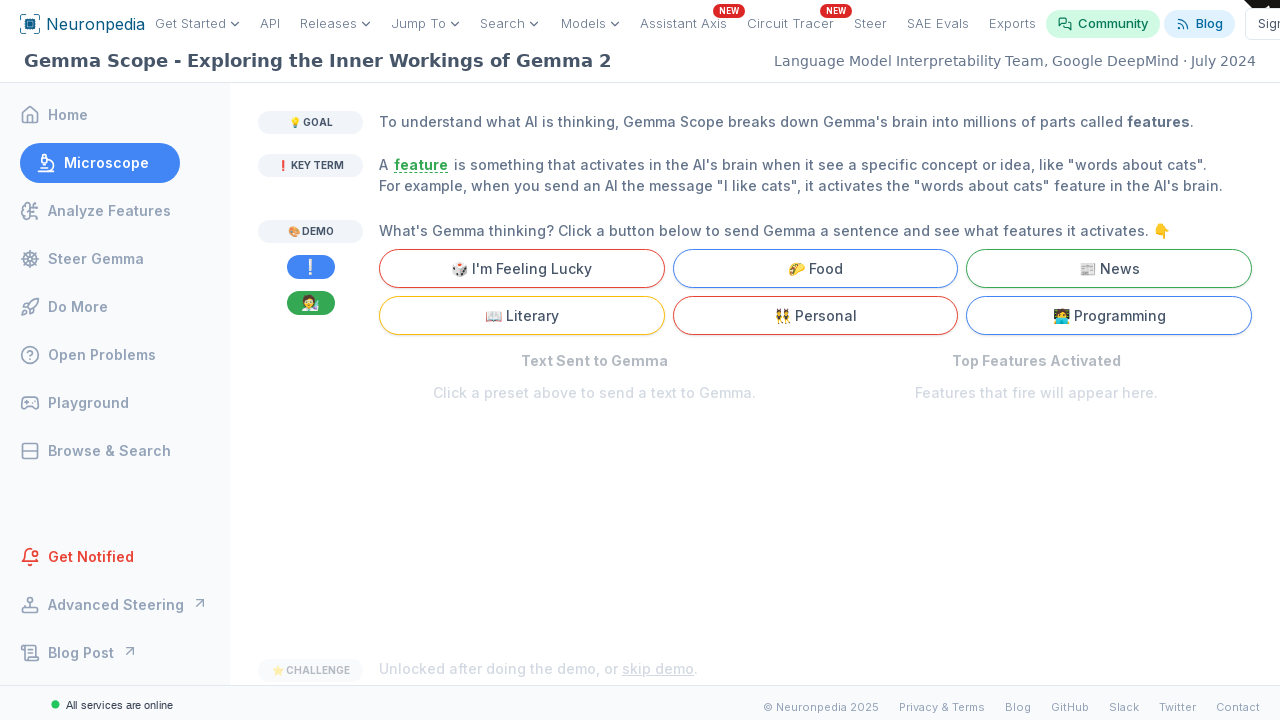

Clicked 'skip demo' button to unlock next button at (658, 548) on internal:text="skip demo"i >> nth=1
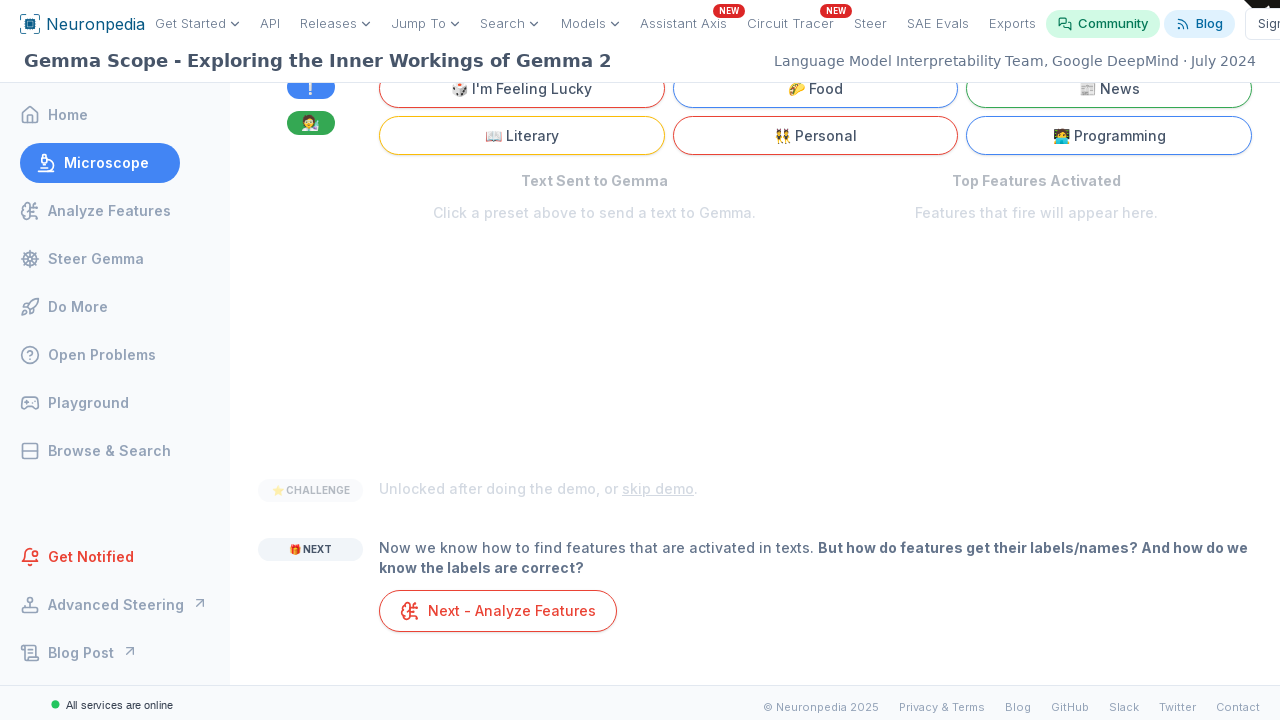

Clicked 'Next - Analyze Features' button at (498, 611) on internal:text=" Next - Analyze Features"i
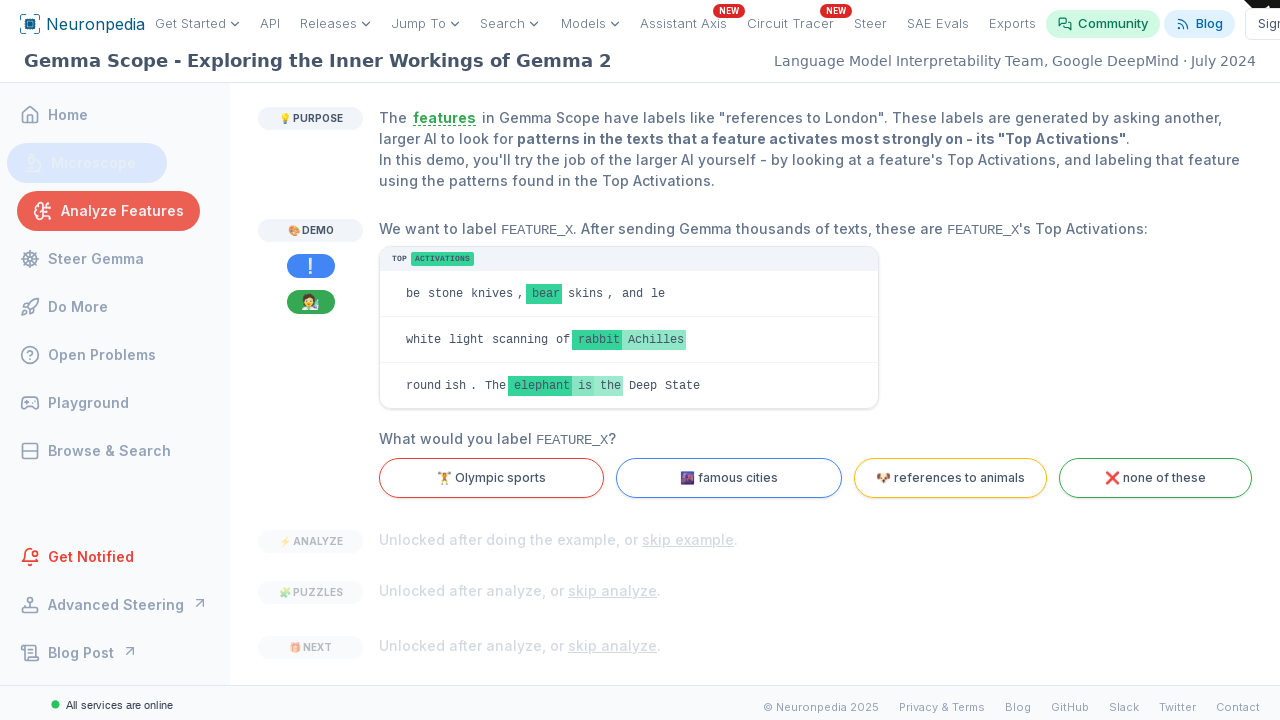

Navigated to analyze features page
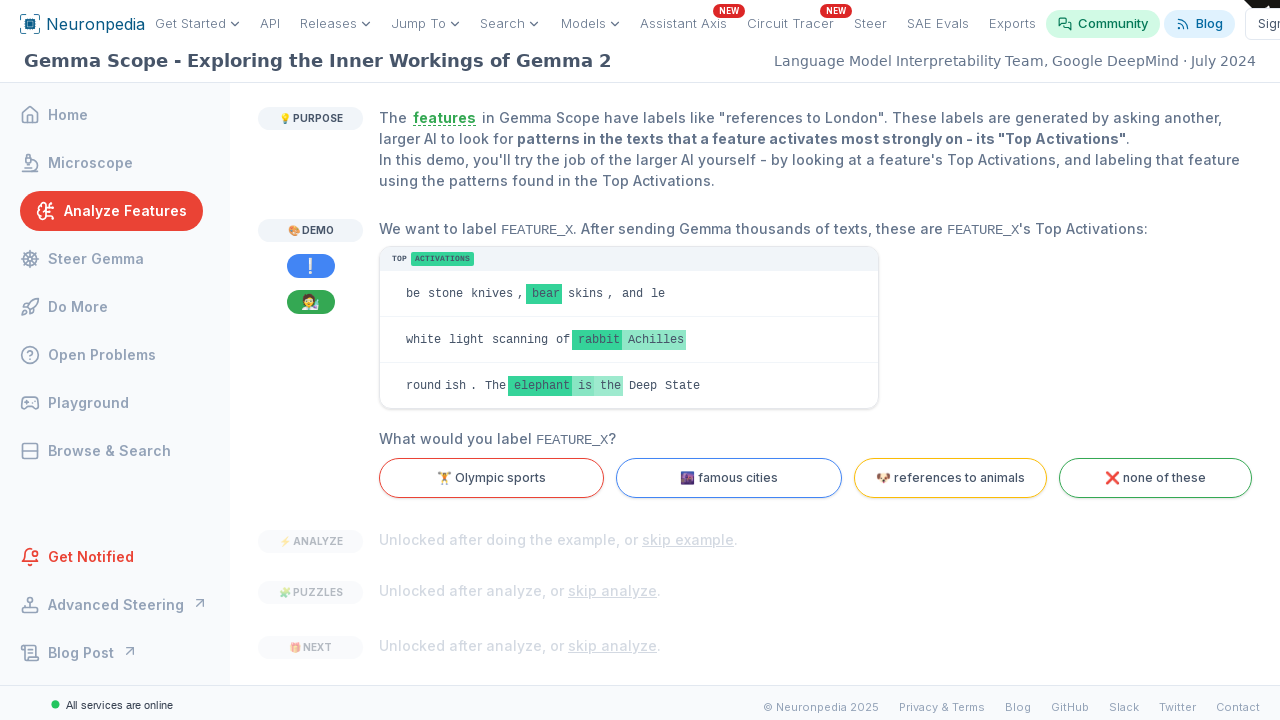

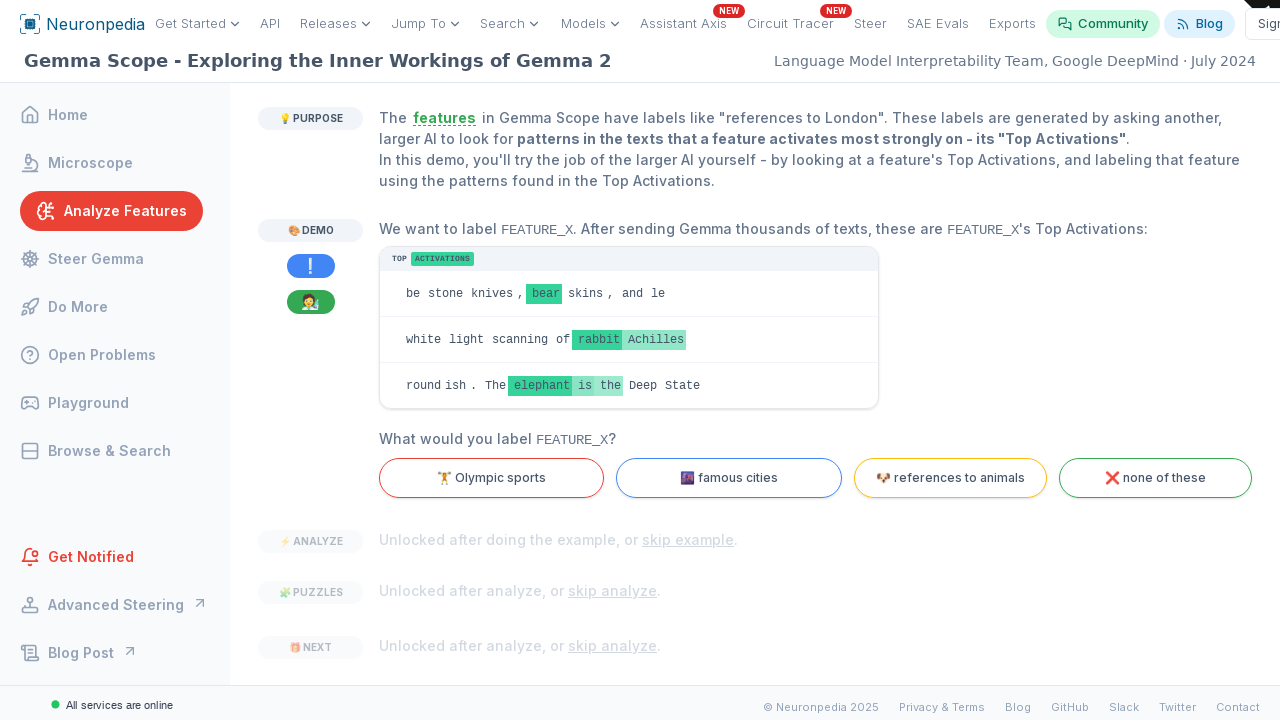